Tests checkbox functionality by navigating to checkboxes page and selecting both checkboxes

Starting URL: https://the-internet.herokuapp.com/

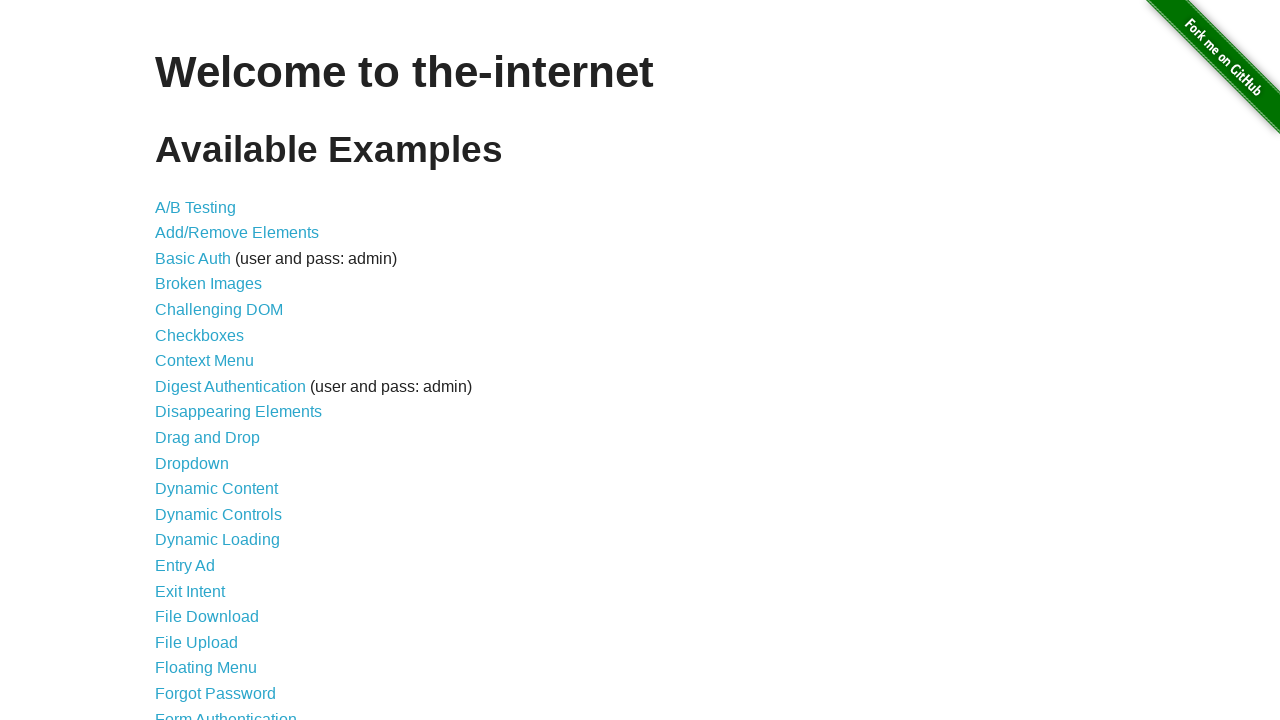

Clicked on Checkboxes link to navigate to checkboxes page at (200, 335) on a[href='/checkboxes']
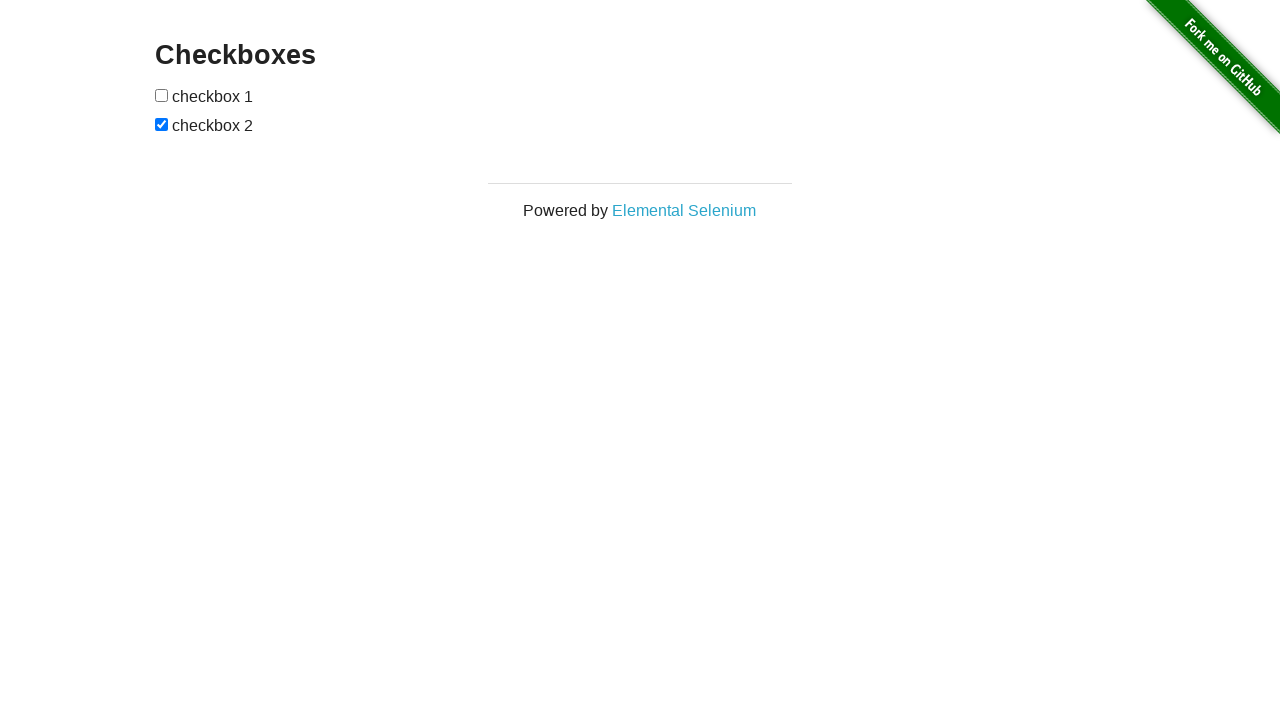

Waited for checkboxes to load on the page
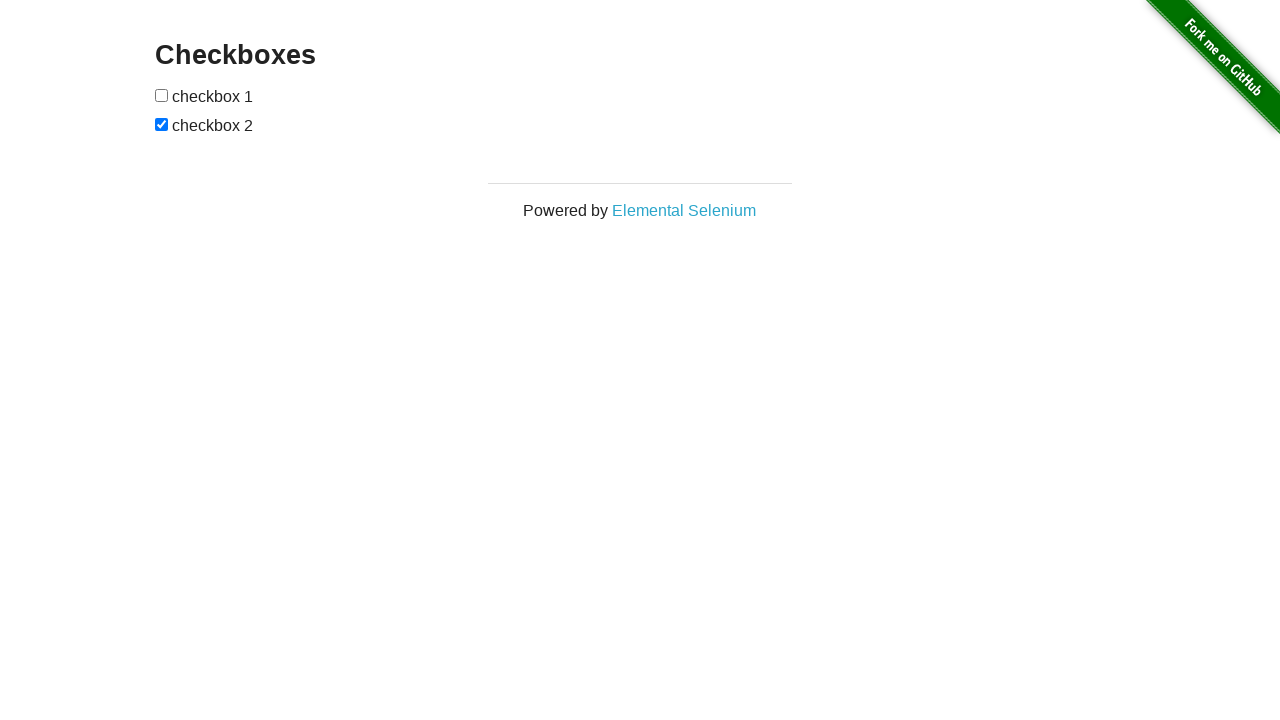

Located the first checkbox element
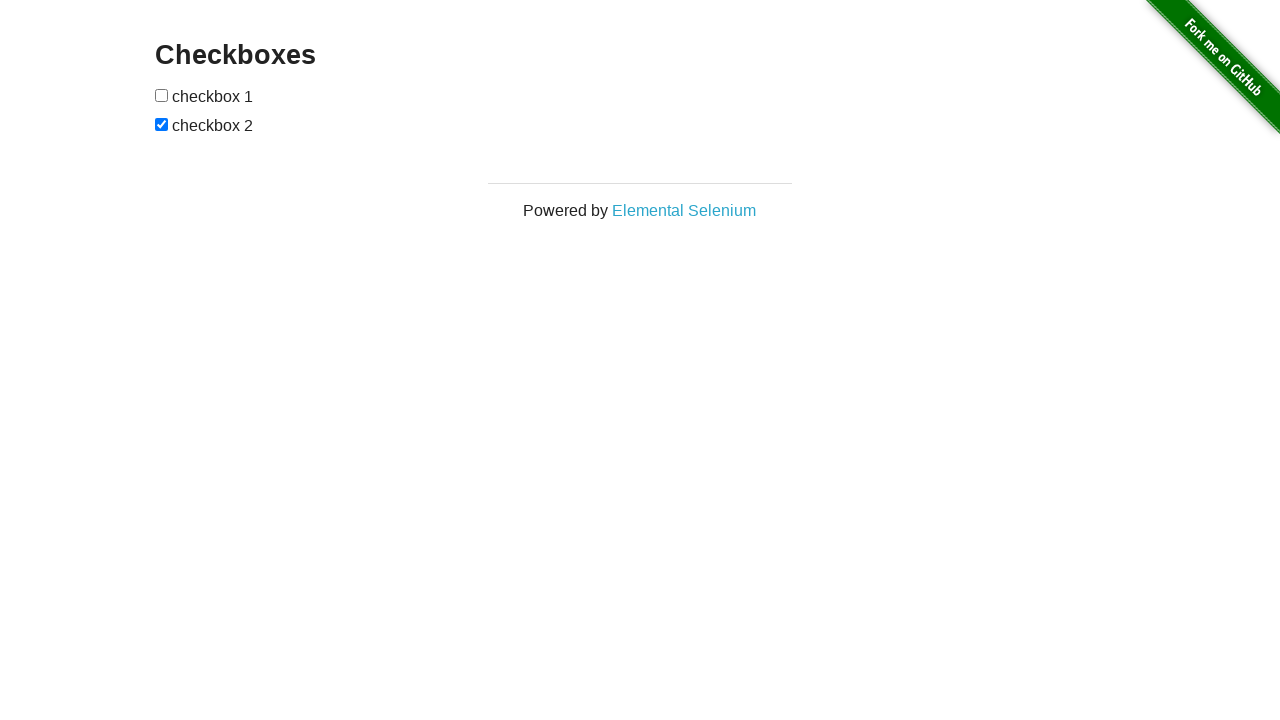

Clicked first checkbox to check it at (162, 95) on #checkboxes input >> nth=0
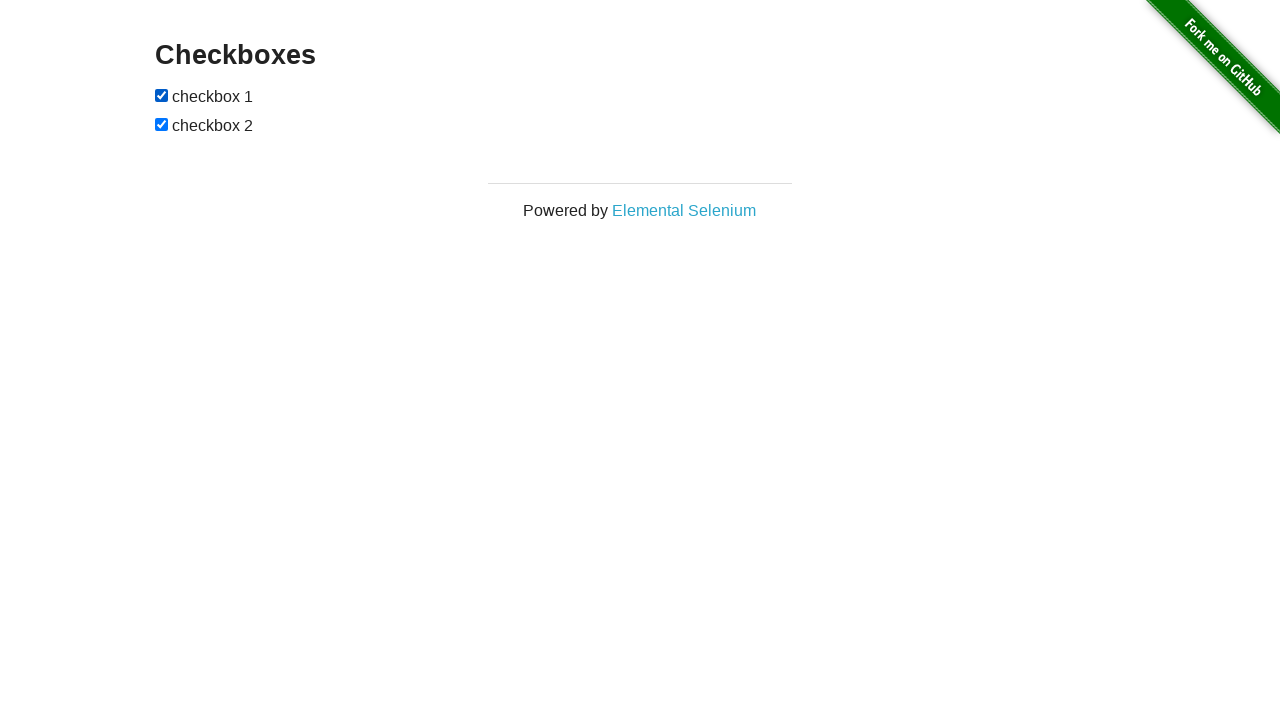

Located the second checkbox element
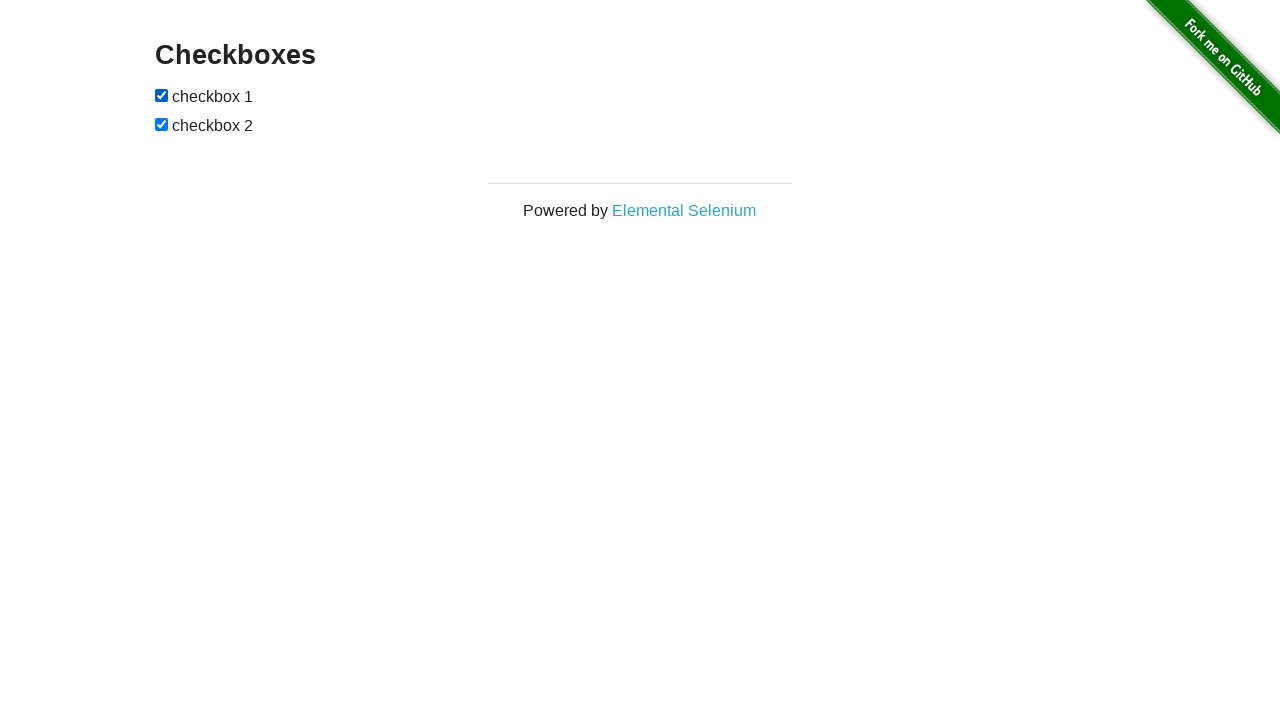

Verified that first checkbox is checked
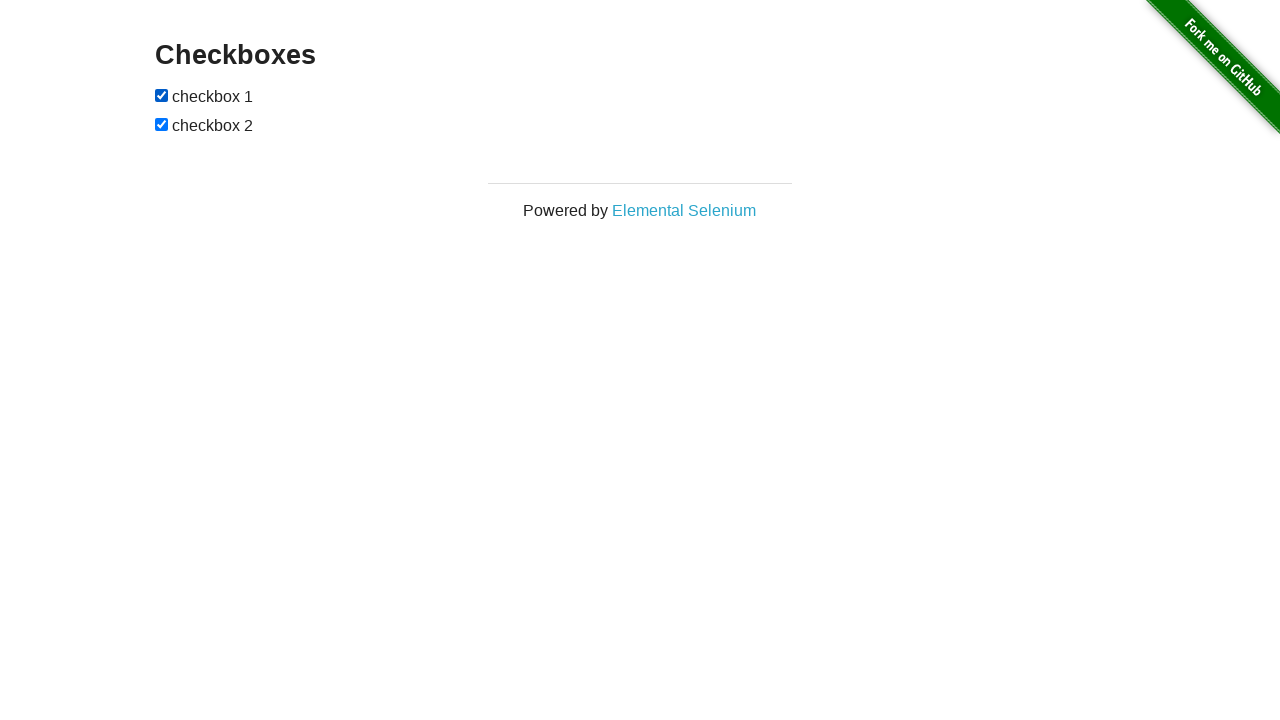

Verified that second checkbox is checked
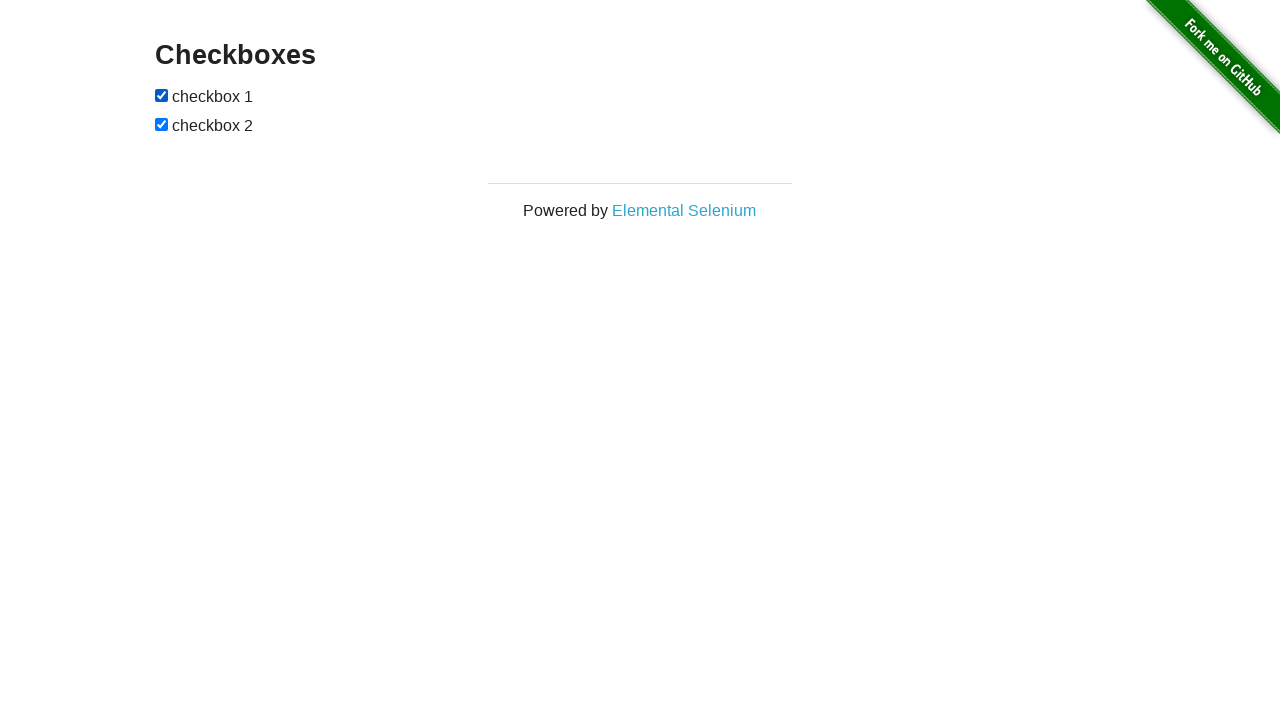

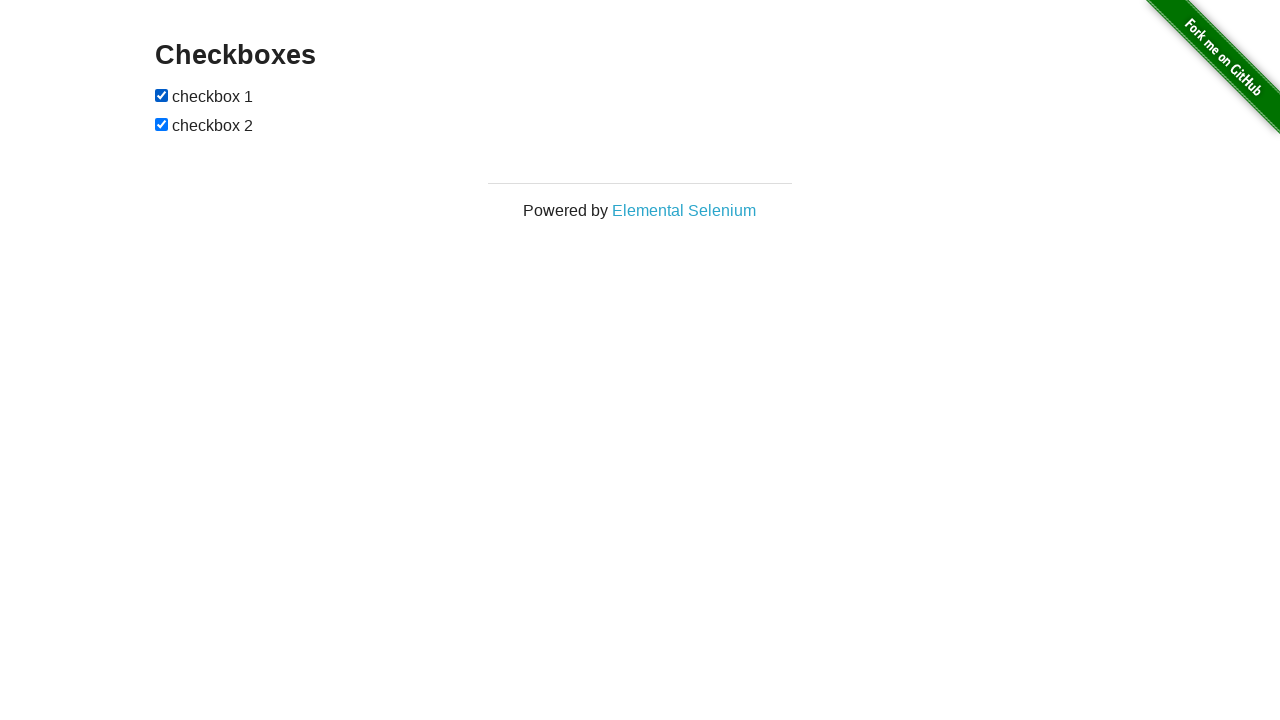